Tests checking a checkbox and radio button elements

Starting URL: https://example.cypress.io/commands/actions

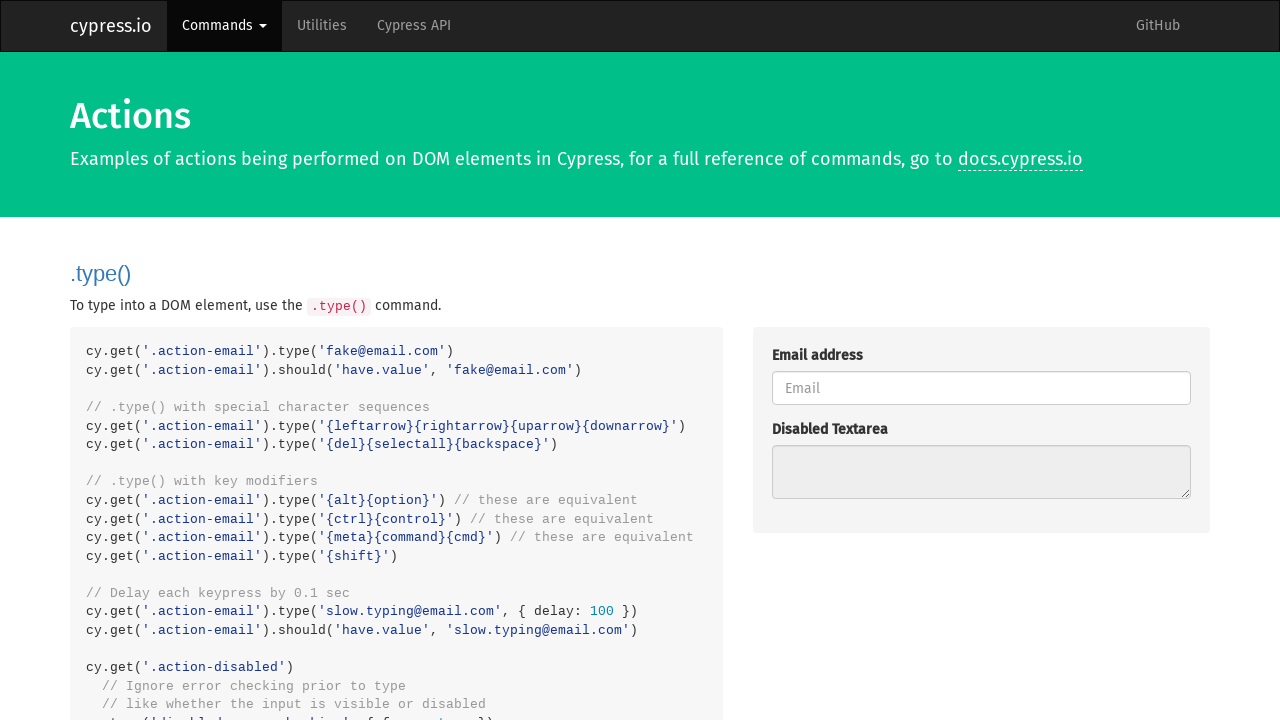

Located first checkbox element
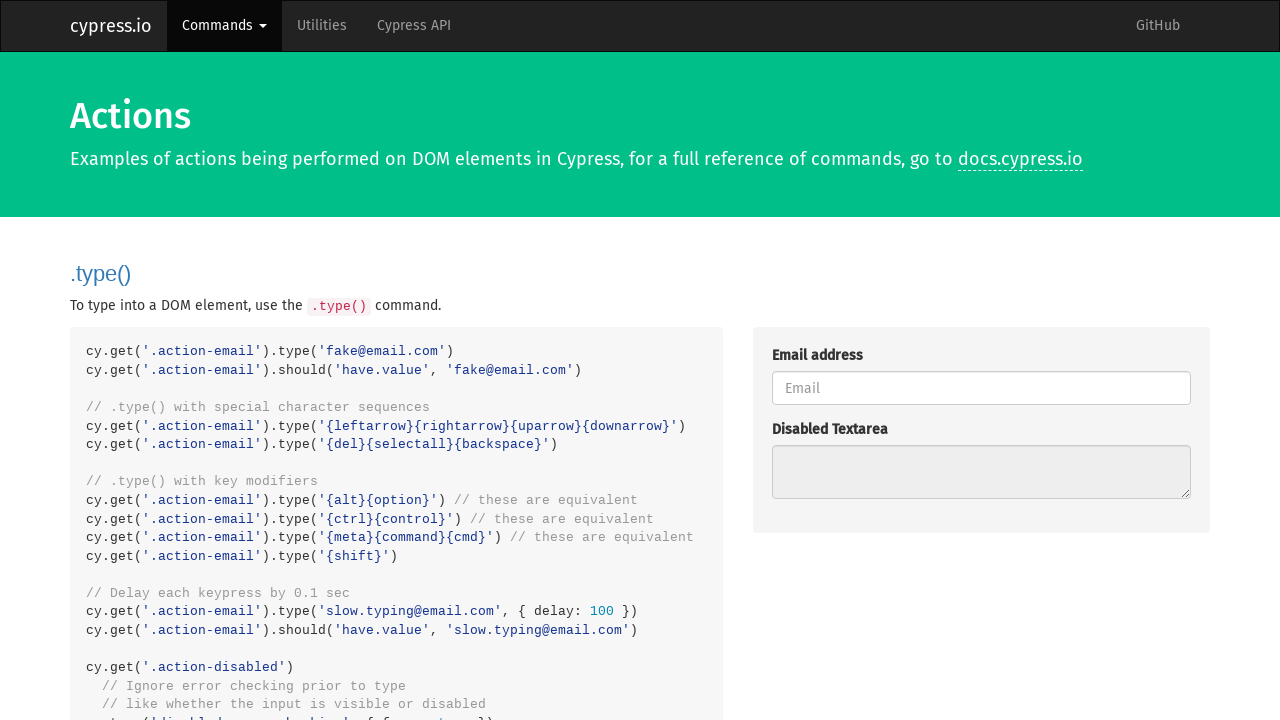

Checked if checkbox is already checked
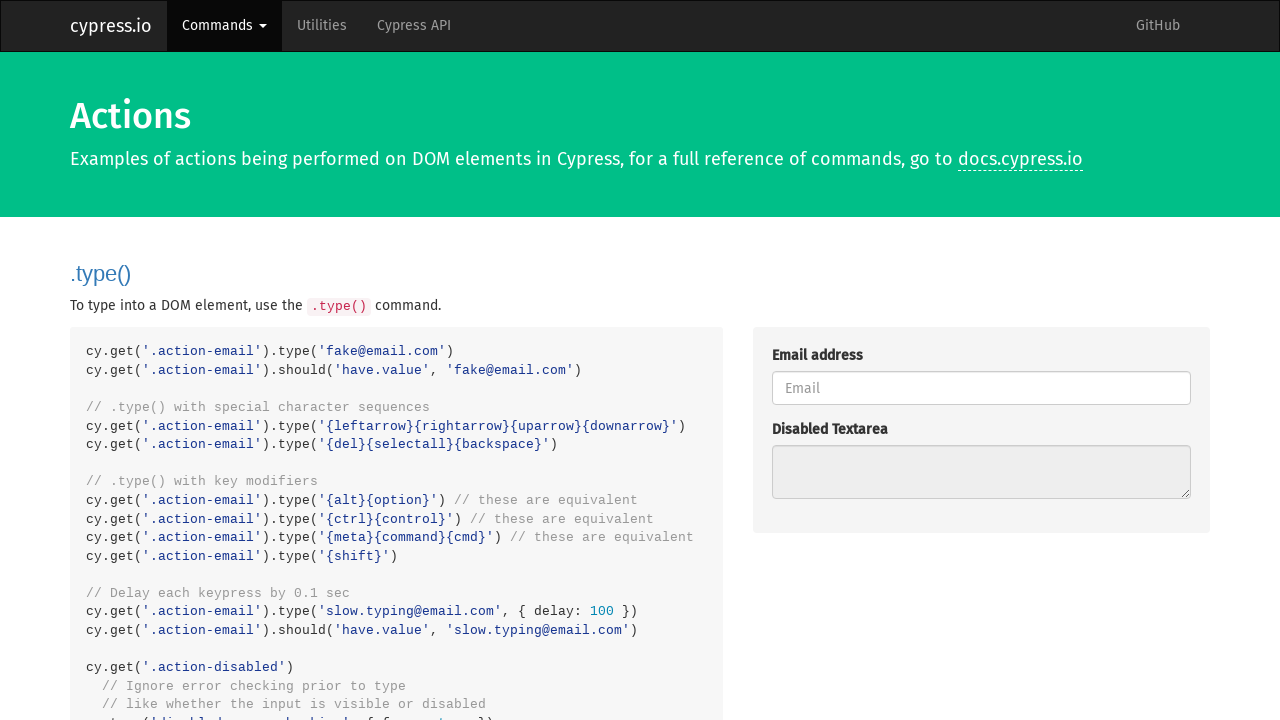

Clicked checkbox to check it at (778, 361) on .action-checkboxes [type='checkbox'] >> nth=0
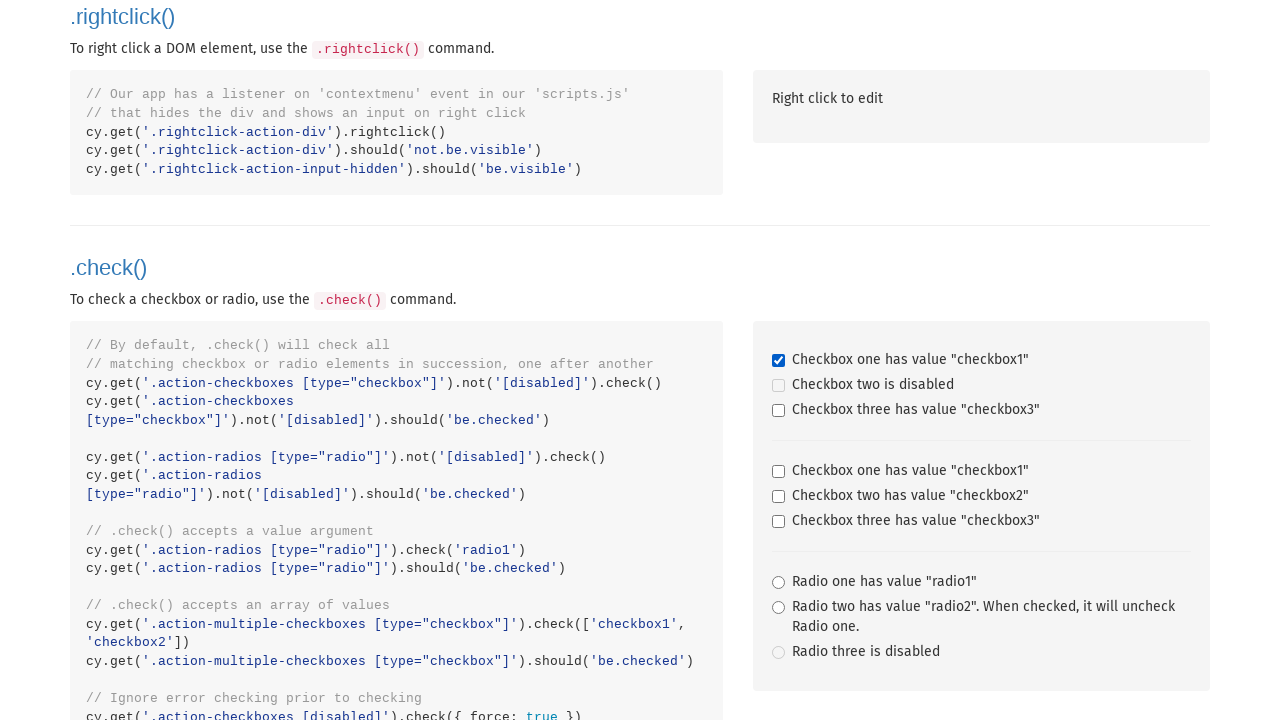

Located first radio button element
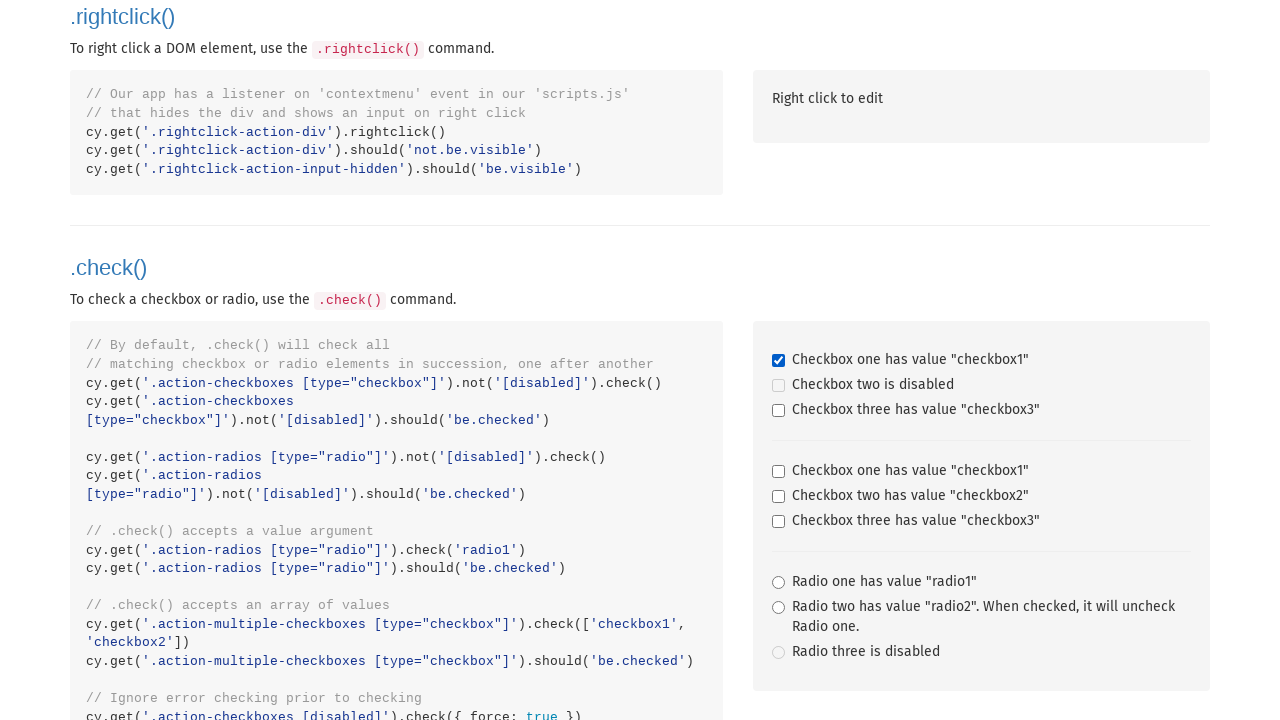

Checked if radio button is already checked
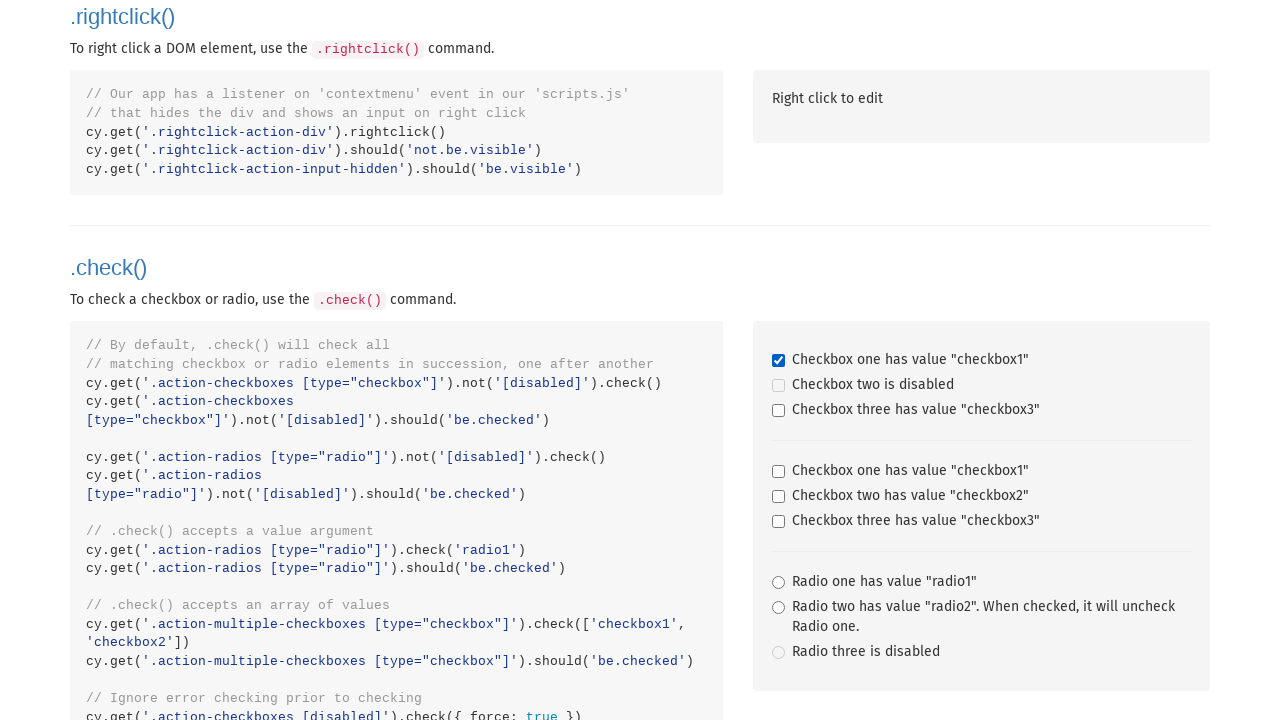

Clicked radio button to check it at (778, 583) on .action-radios [type='radio'] >> nth=0
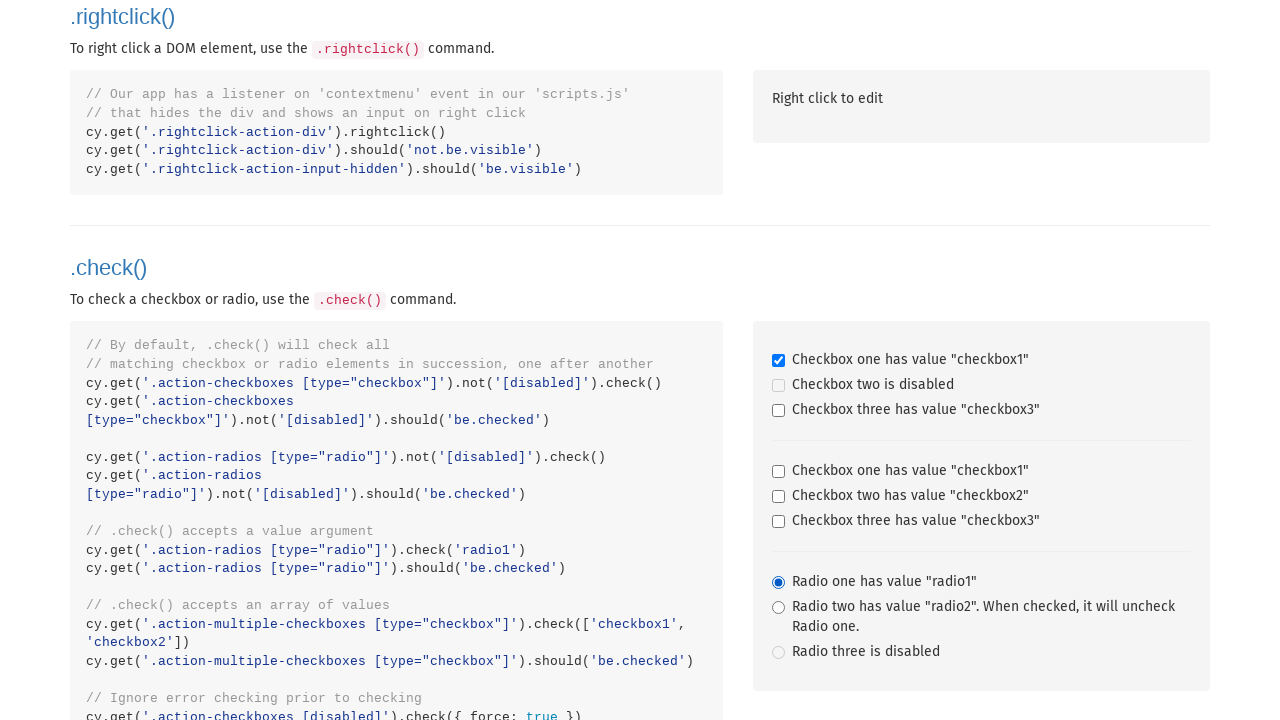

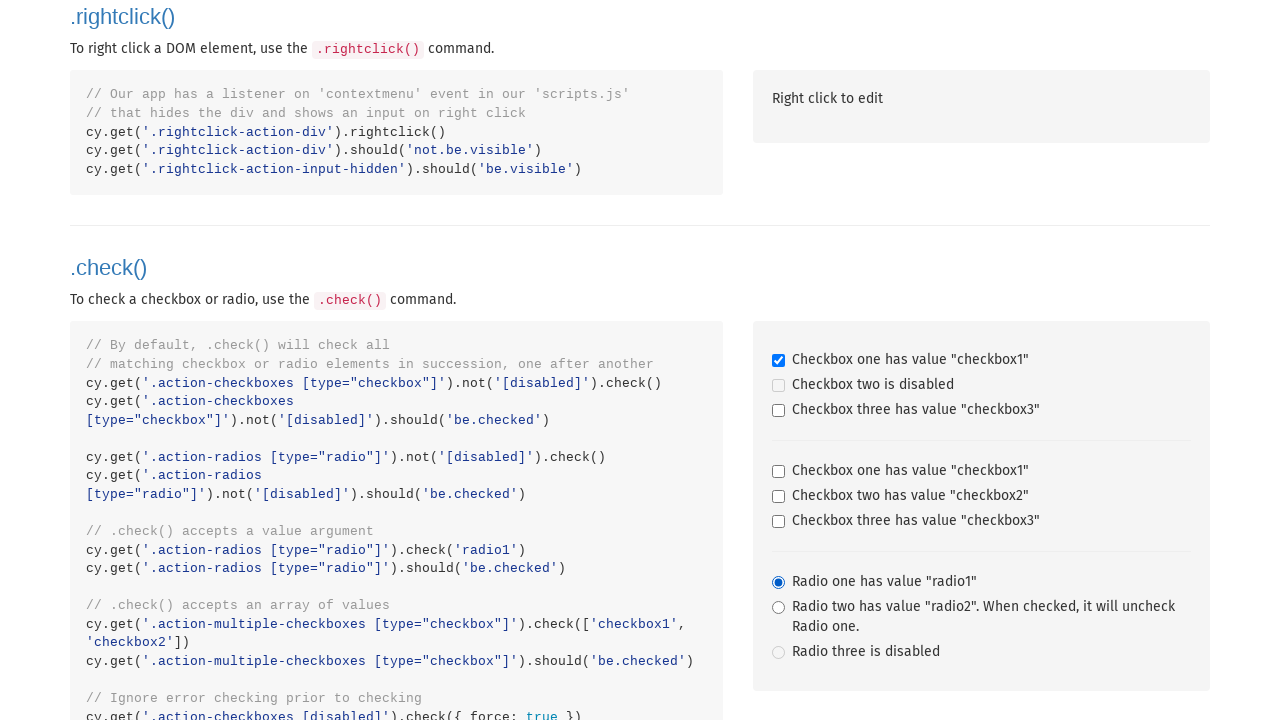